Tests the uncheck functionality by navigating to the Checkboxes page and unchecking a checked checkbox

Starting URL: https://practice.cydeo.com/

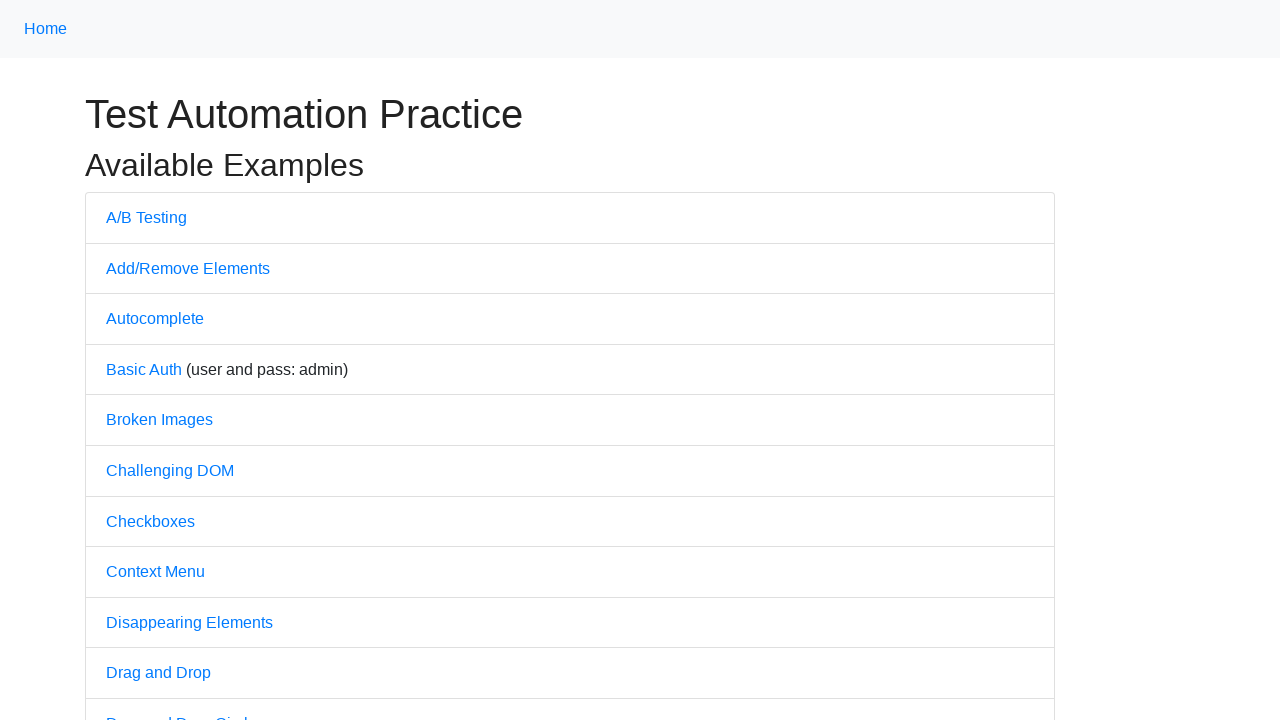

Clicked on Checkboxes link to navigate to checkboxes page at (150, 521) on text='Checkboxes'
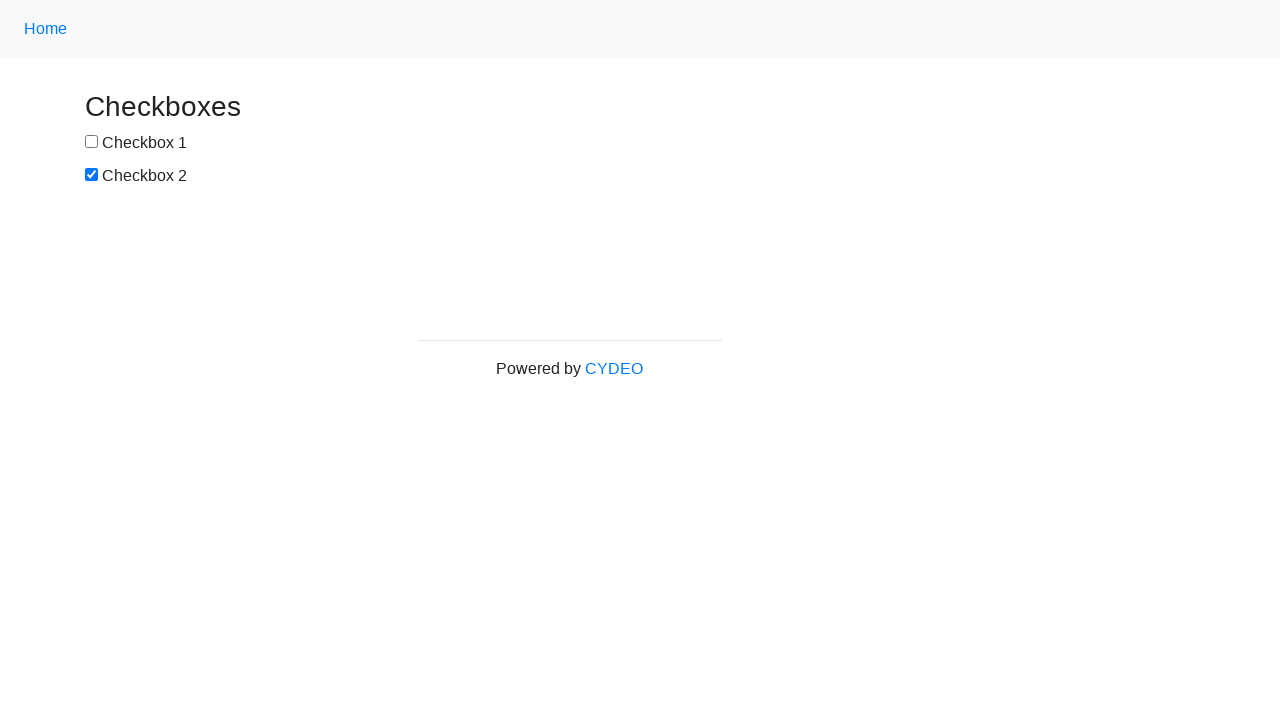

Unchecked the second checkbox (box2) at (92, 175) on input#box2
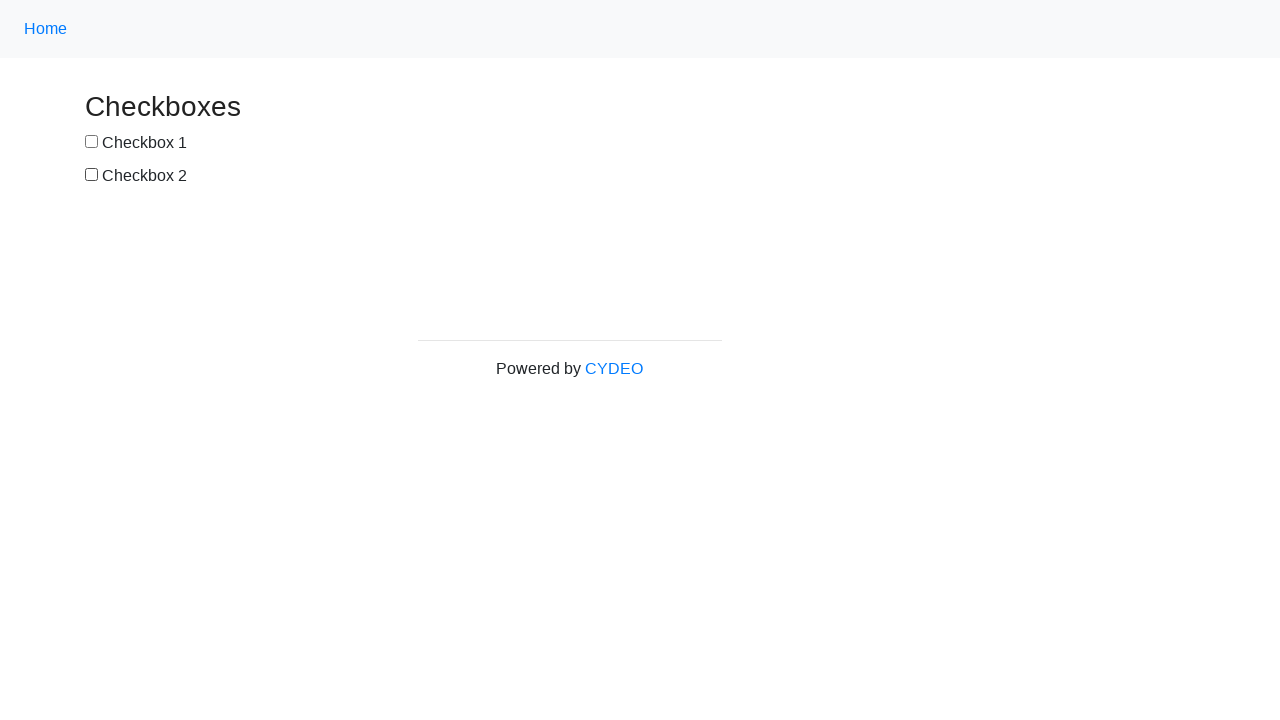

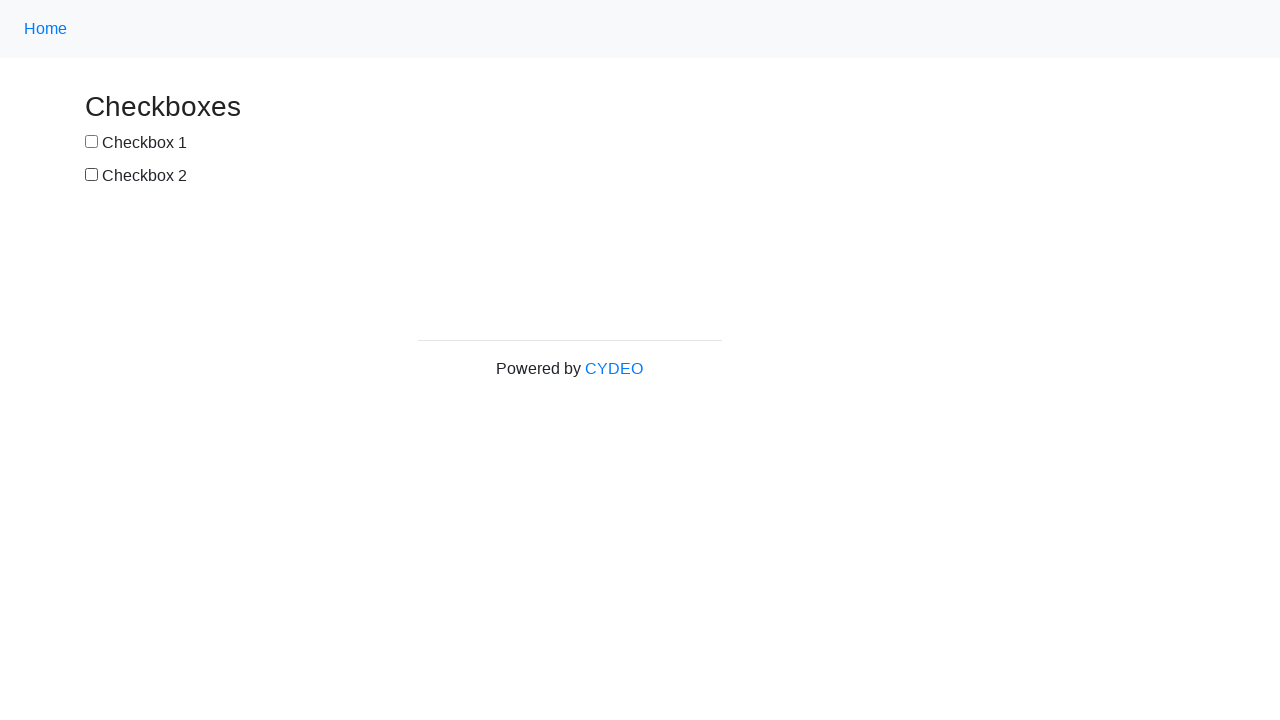